Tests navigation from the homepage to the contact page by clicking on the "Contactez-nous" (Contact us) link on the Isagri website.

Starting URL: https://www.isagri.fr/

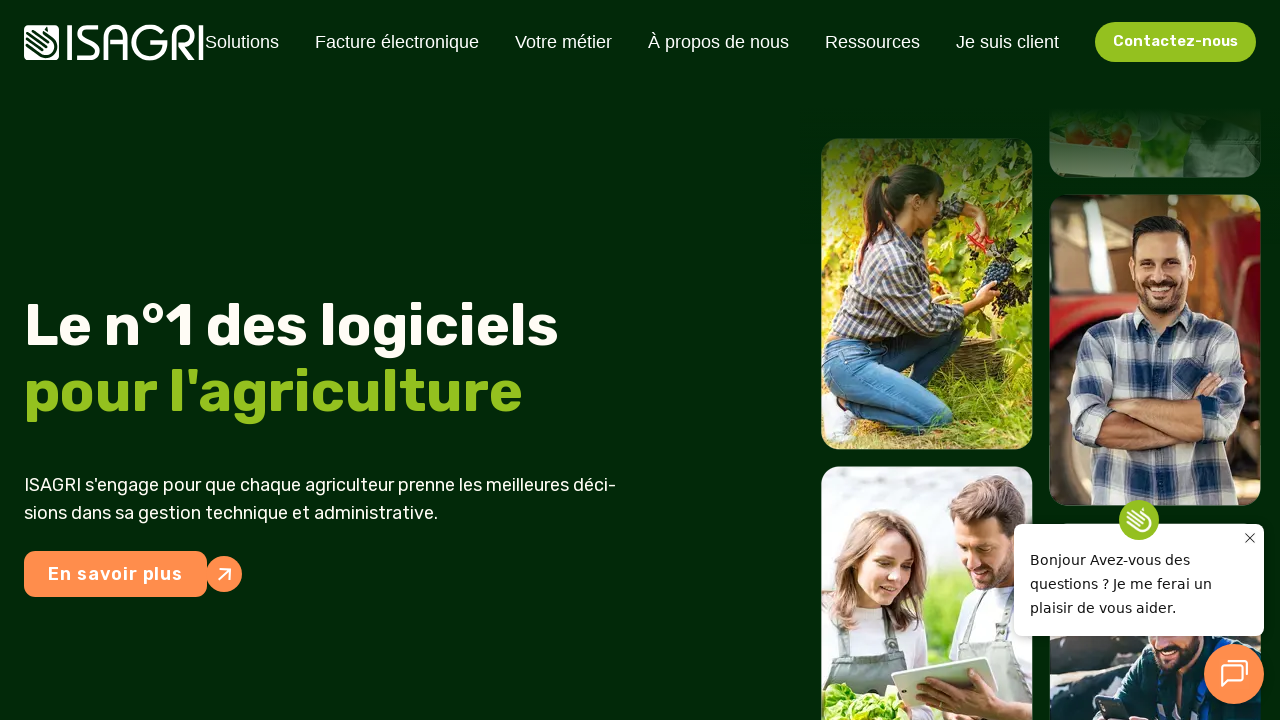

Clicked on 'Contactez-nous' (Contact us) link at (1176, 42) on text=Contactez-nous
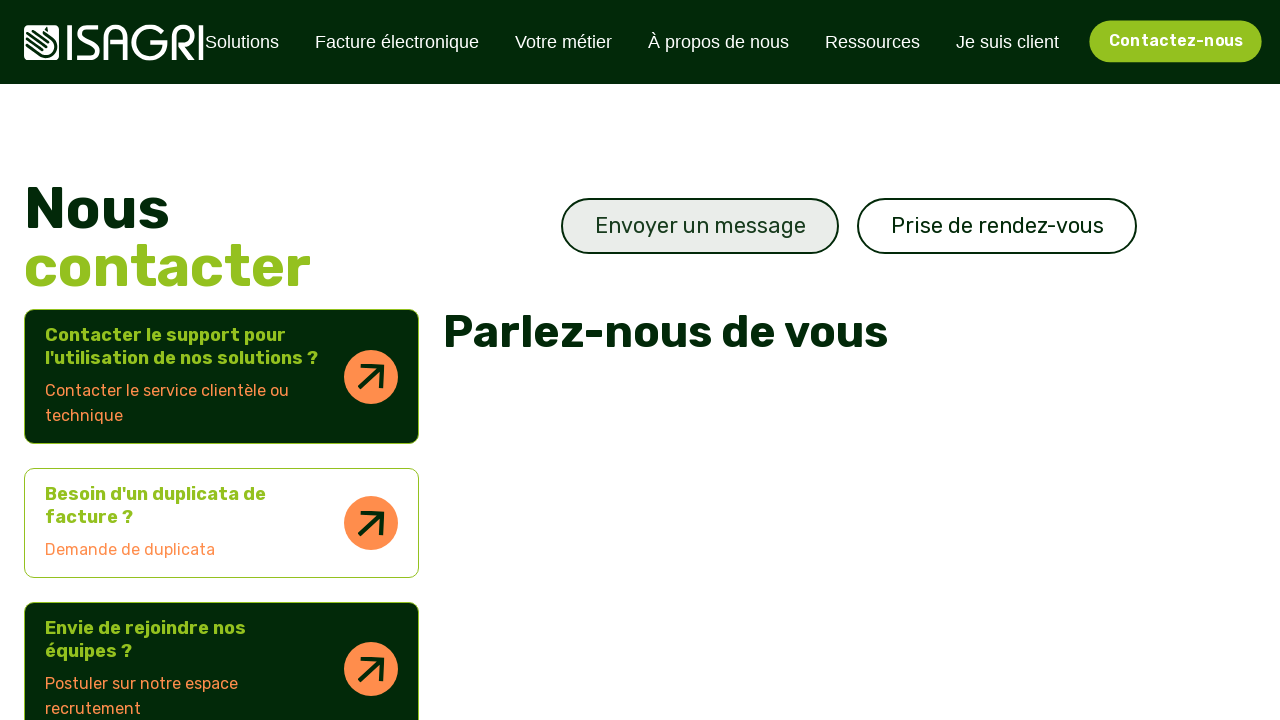

Navigated to contact page - URL matches **/contact**
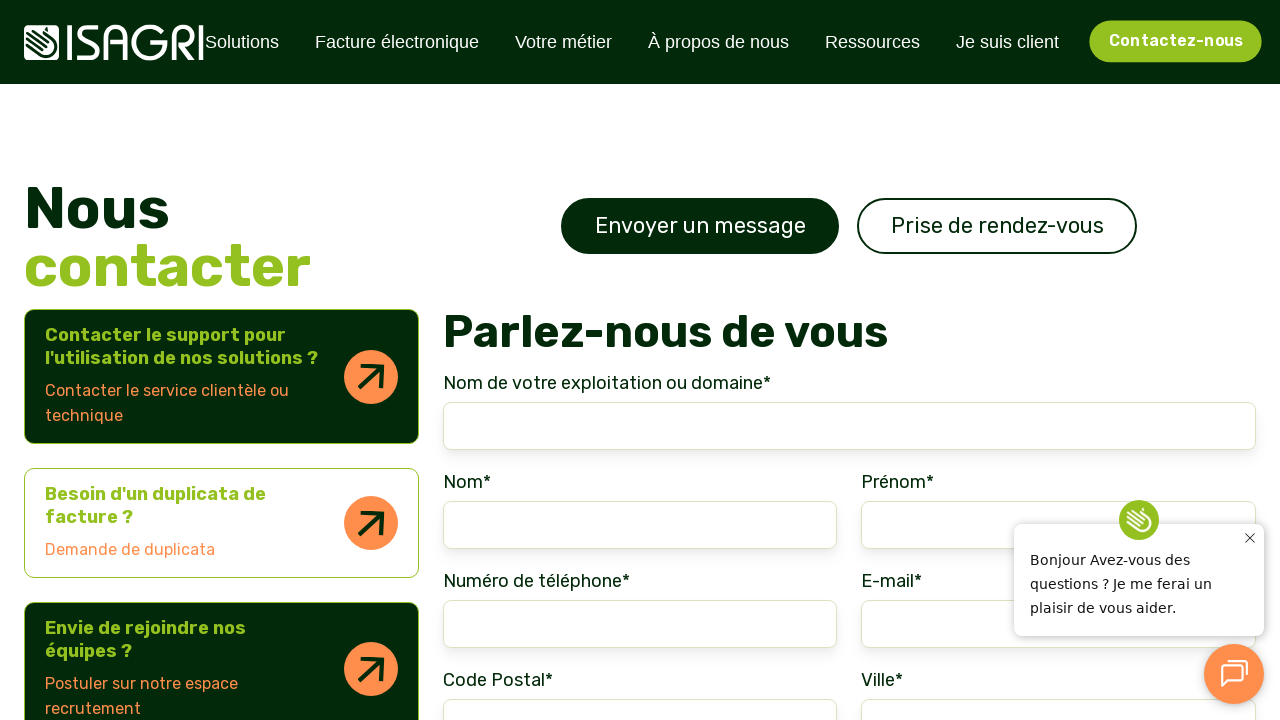

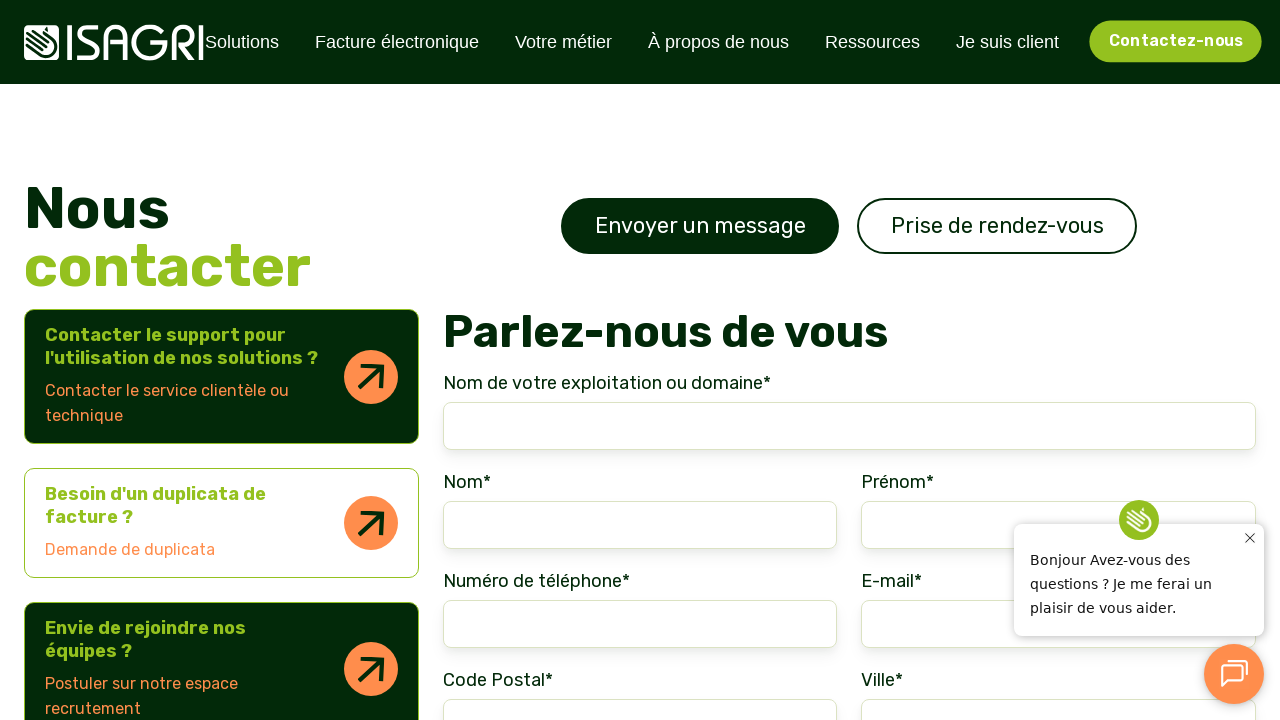